Navigates to the Volaris airline website (US English version) and verifies the page loads successfully.

Starting URL: https://www.volaris.com/?culture=en-US&Flag=us

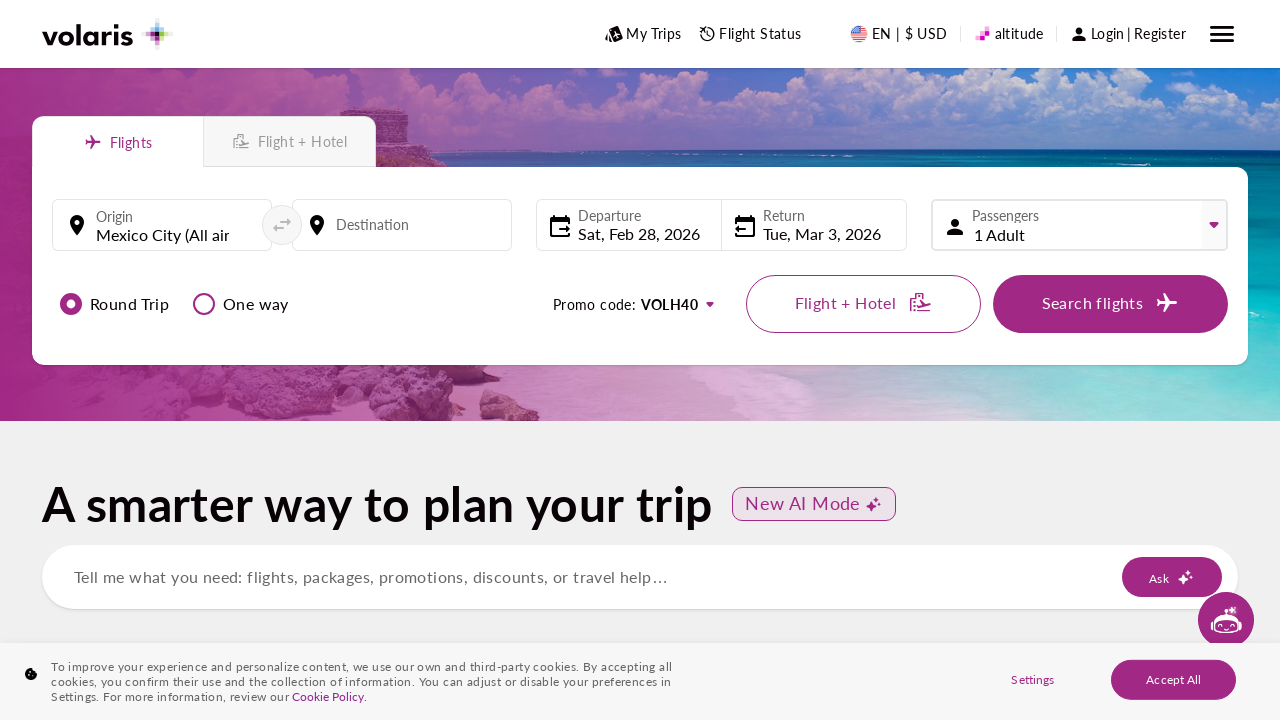

Set viewport size to 1920x1080
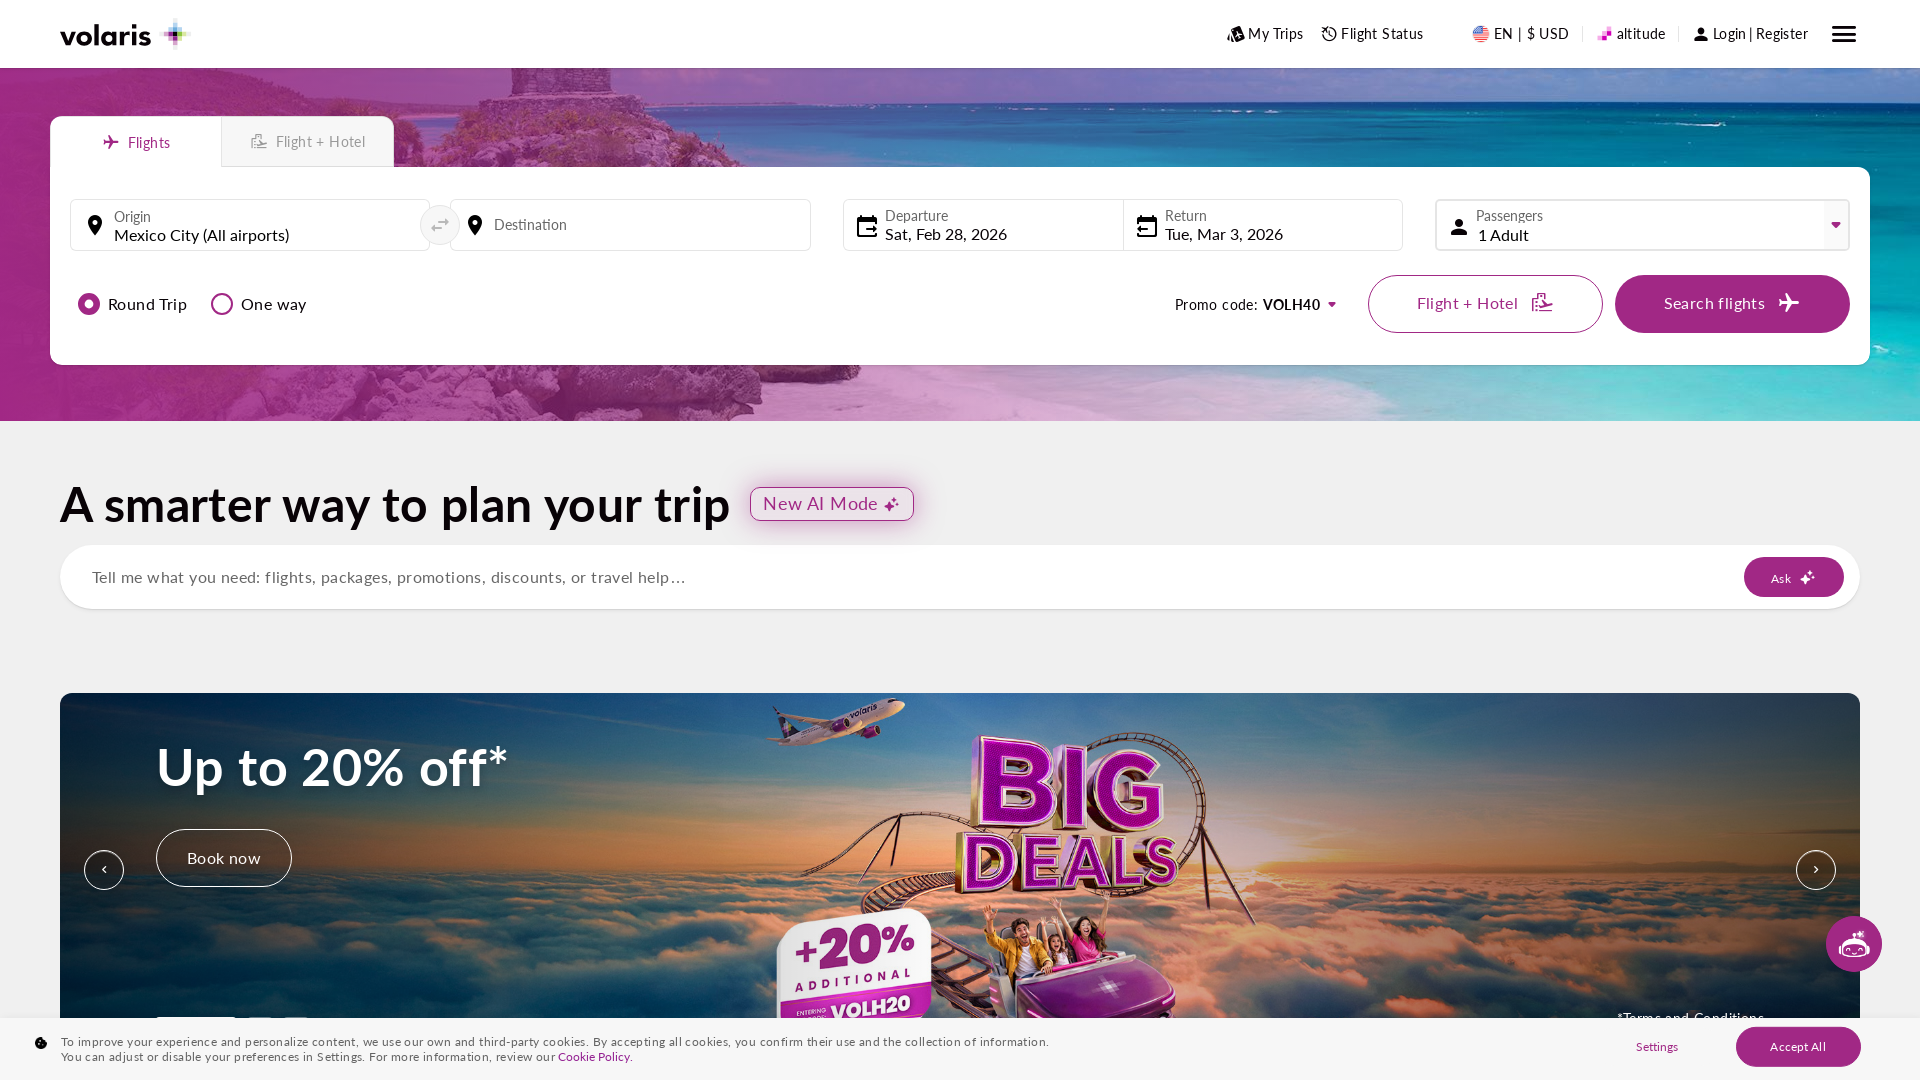

Volaris airline website (US English version) loaded successfully
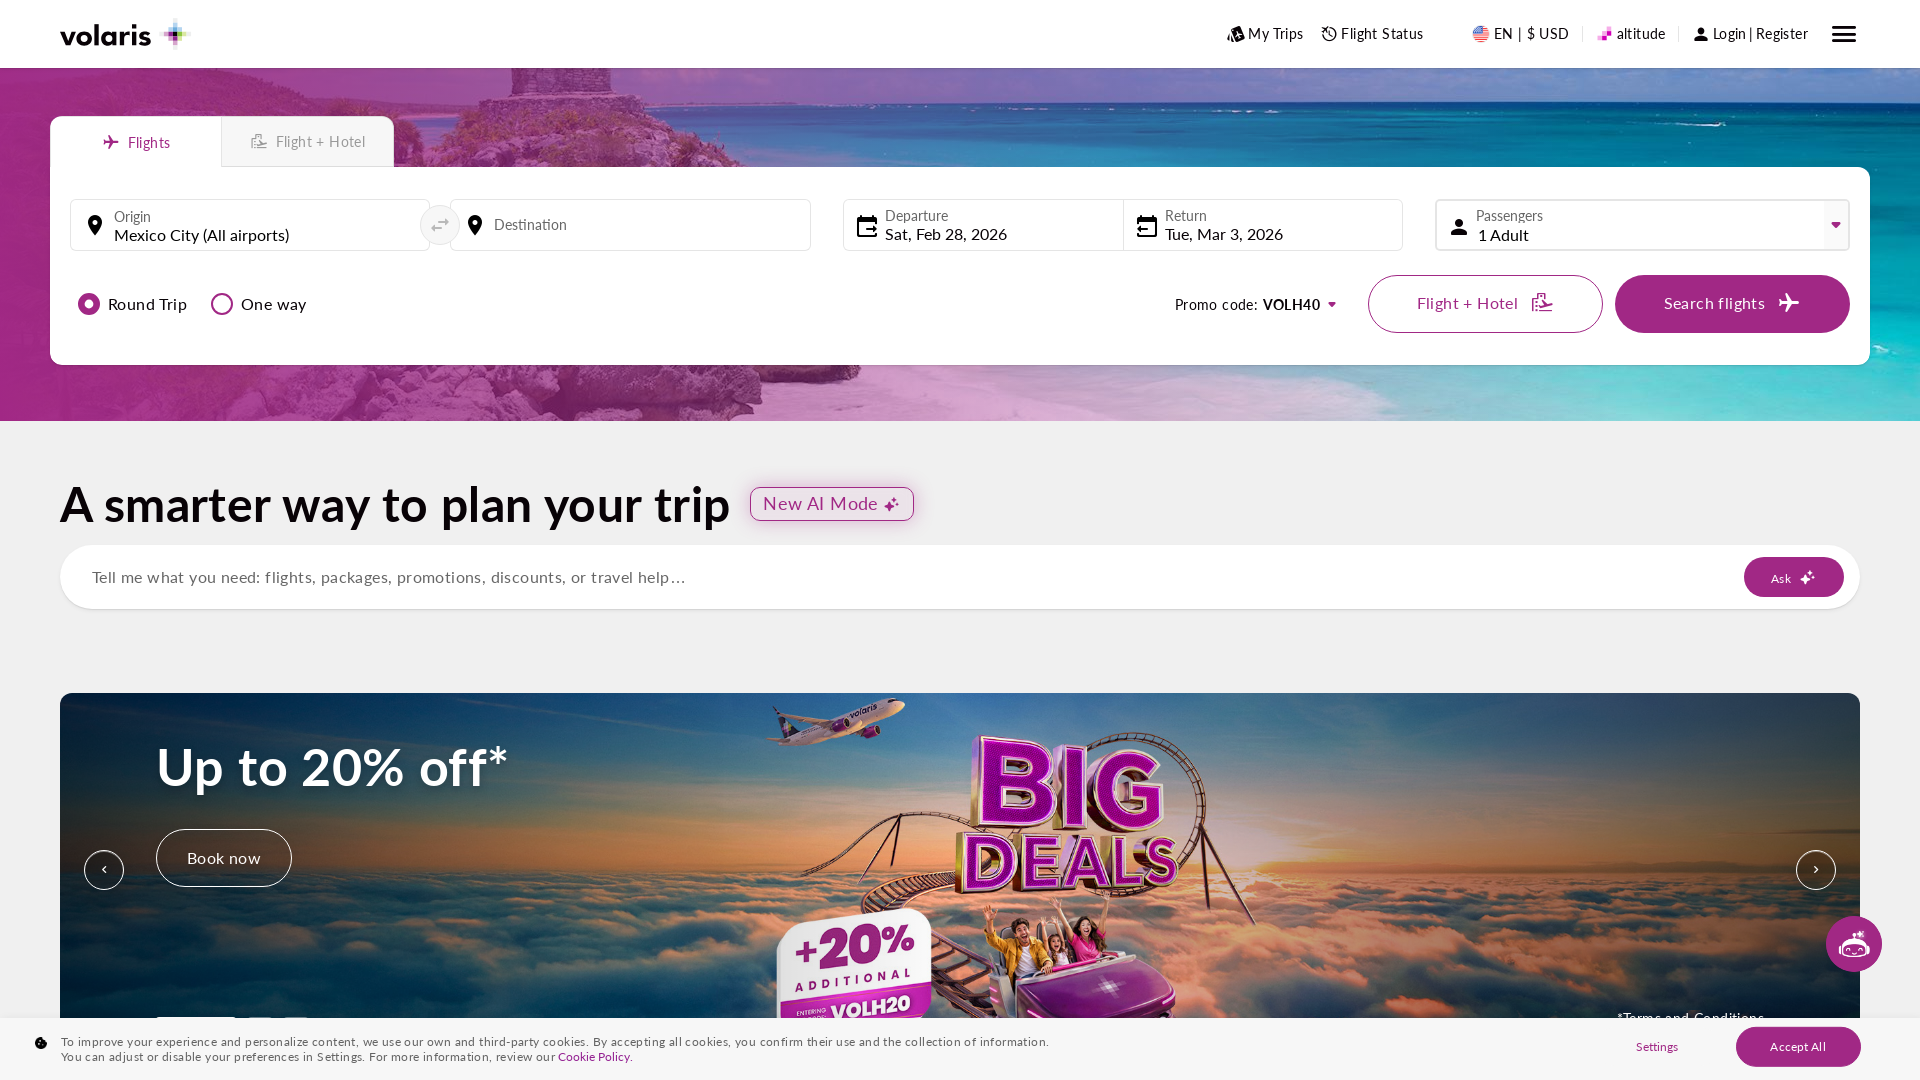

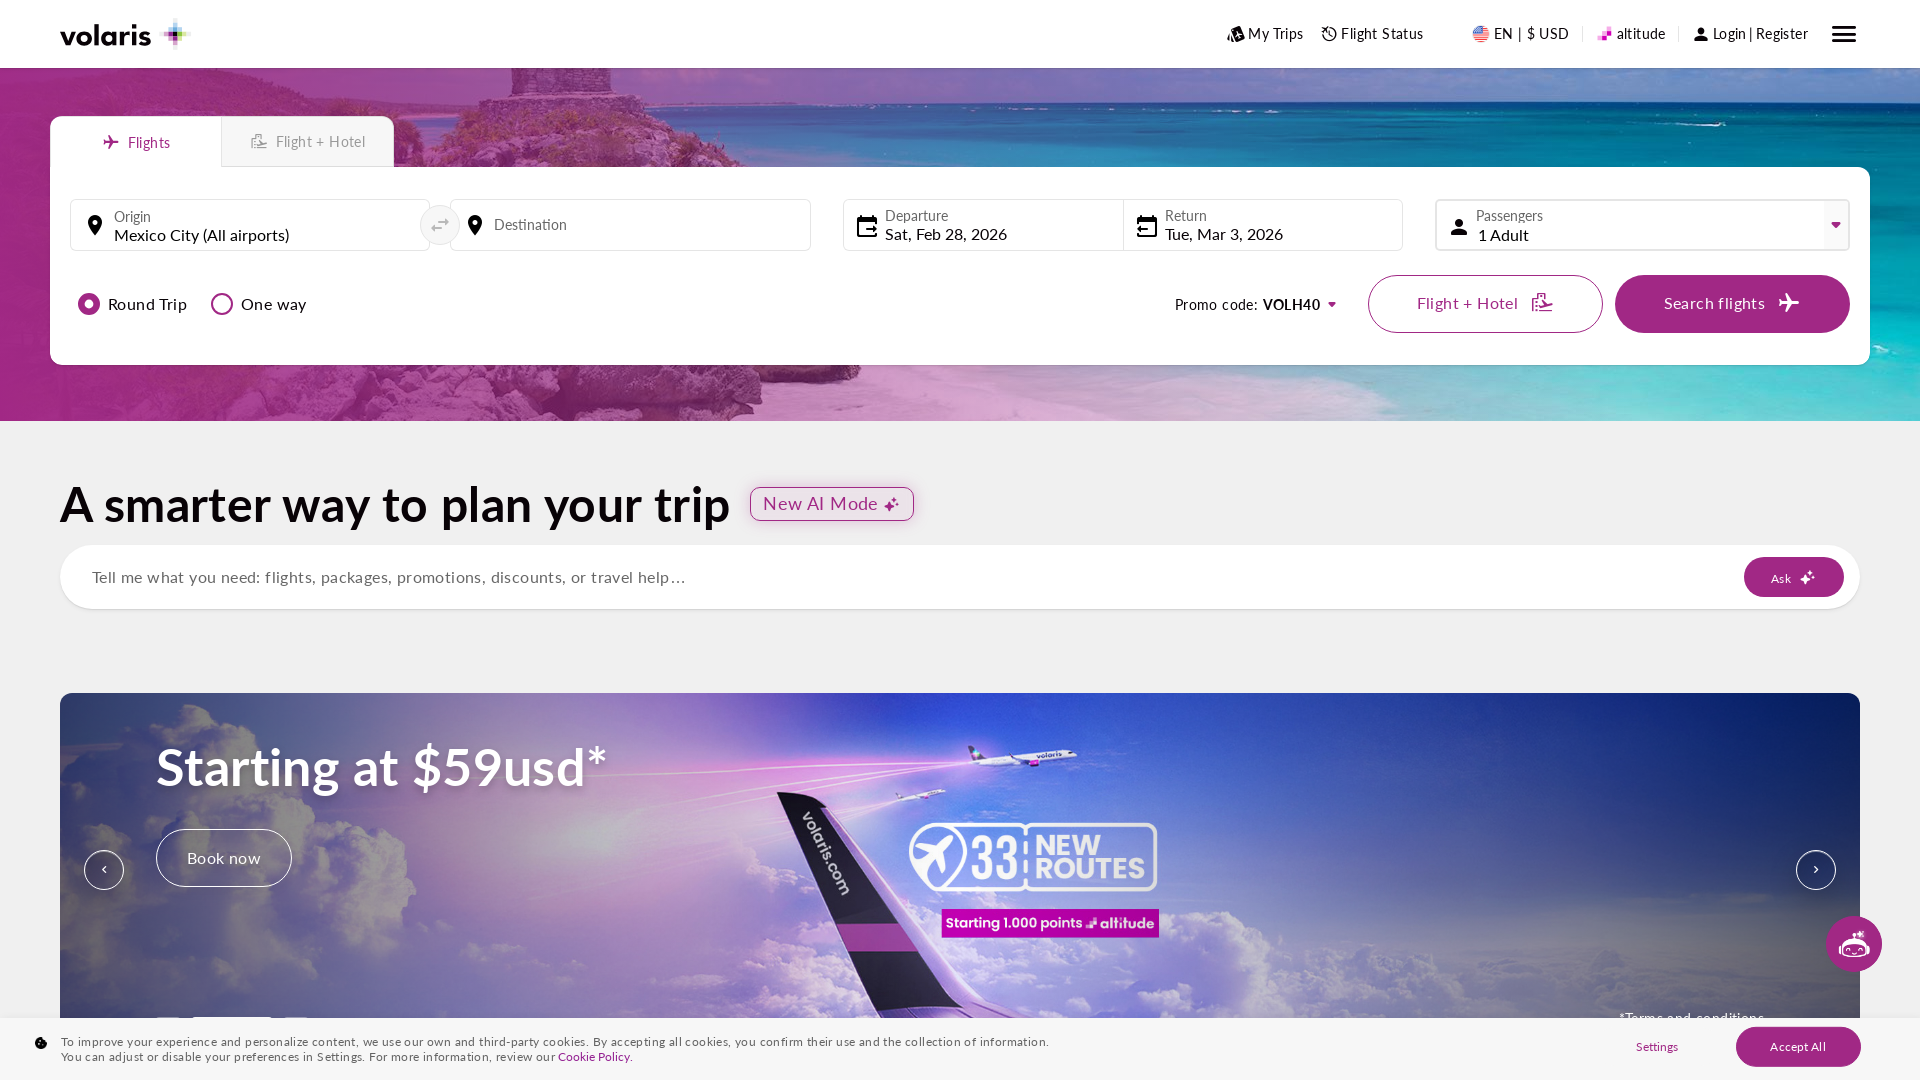